Tests dropdown selection using Playwright's select_option method to choose "Option 1" by text, then verifies the selection

Starting URL: http://the-internet.herokuapp.com/dropdown

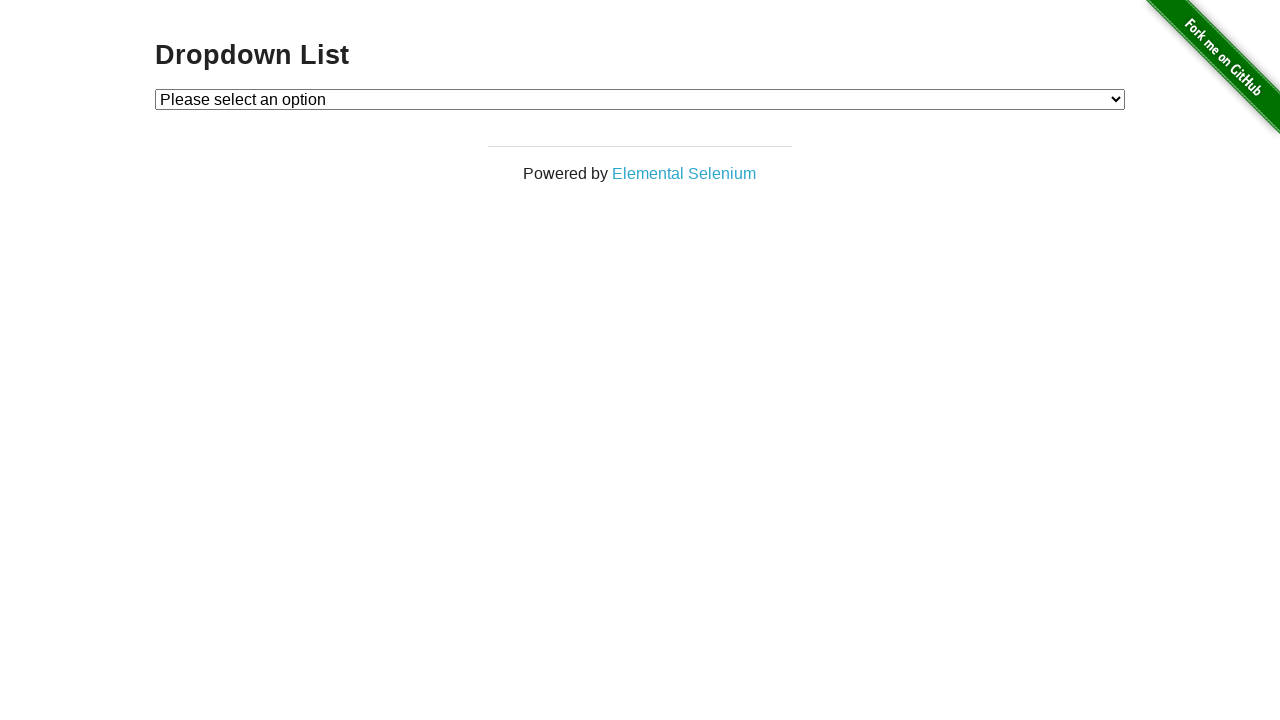

Waited for dropdown element to be present
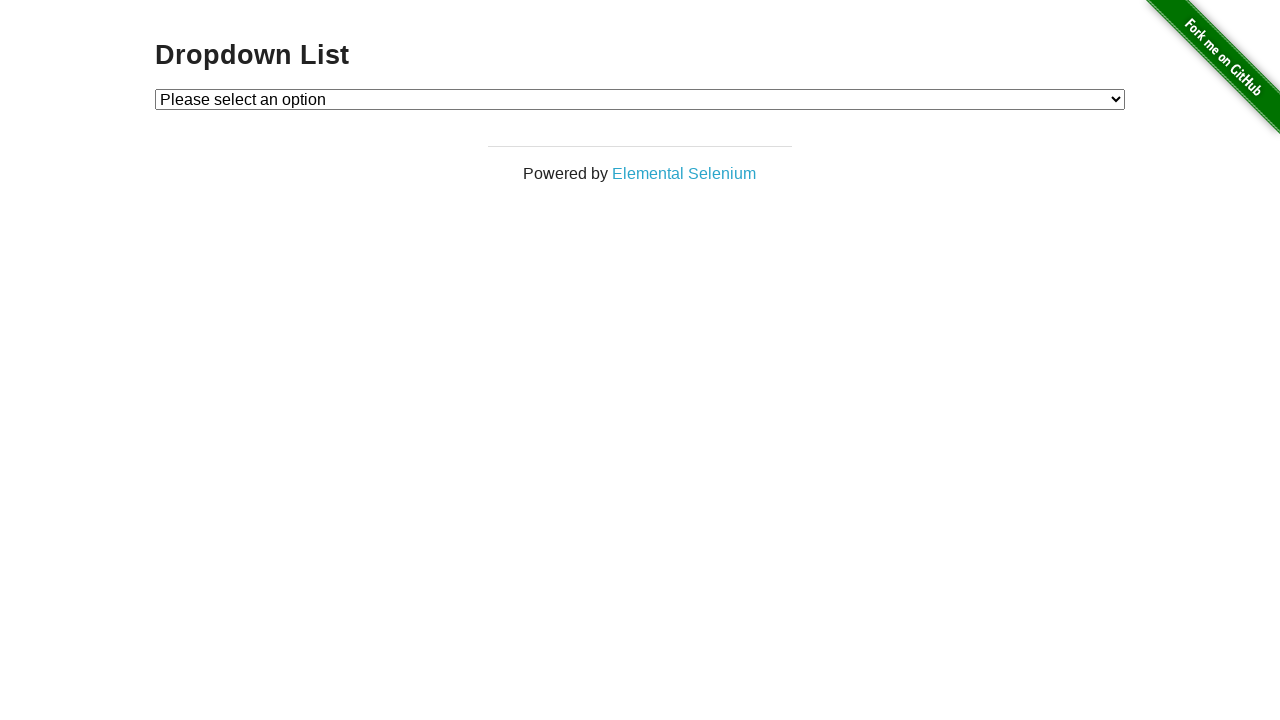

Selected 'Option 1' from the dropdown using select_option method on #dropdown
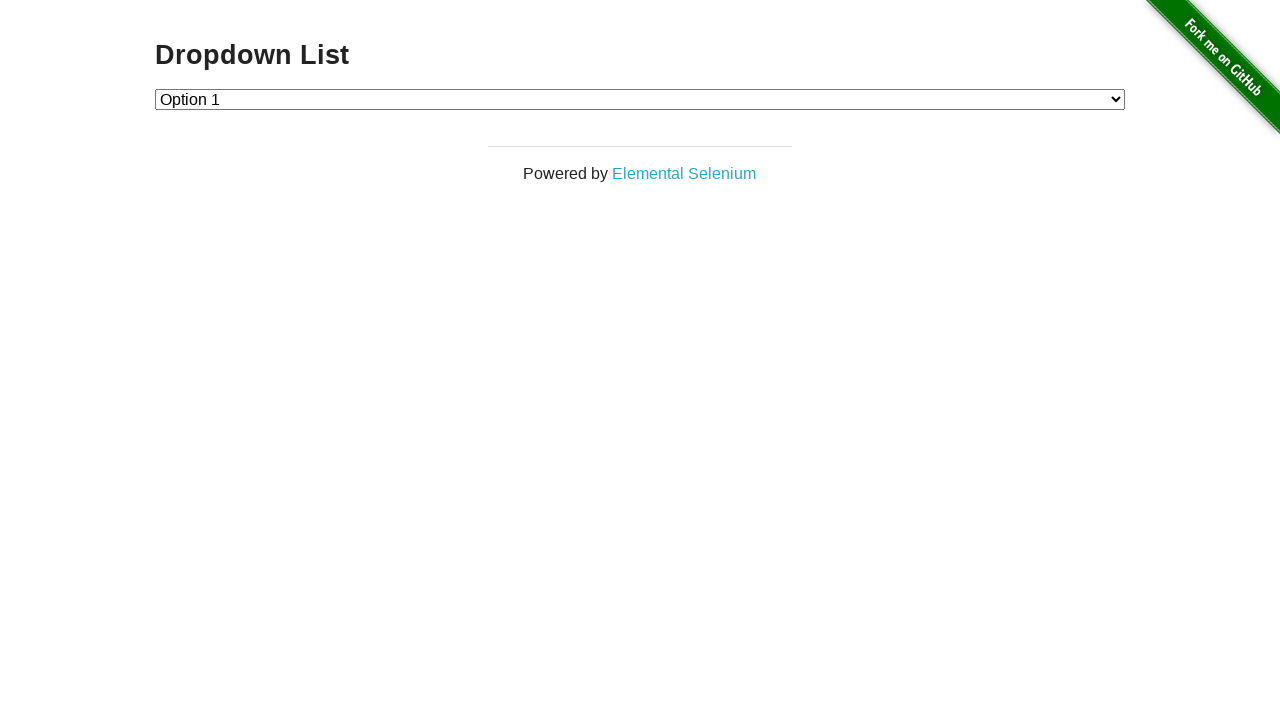

Located the selected dropdown option
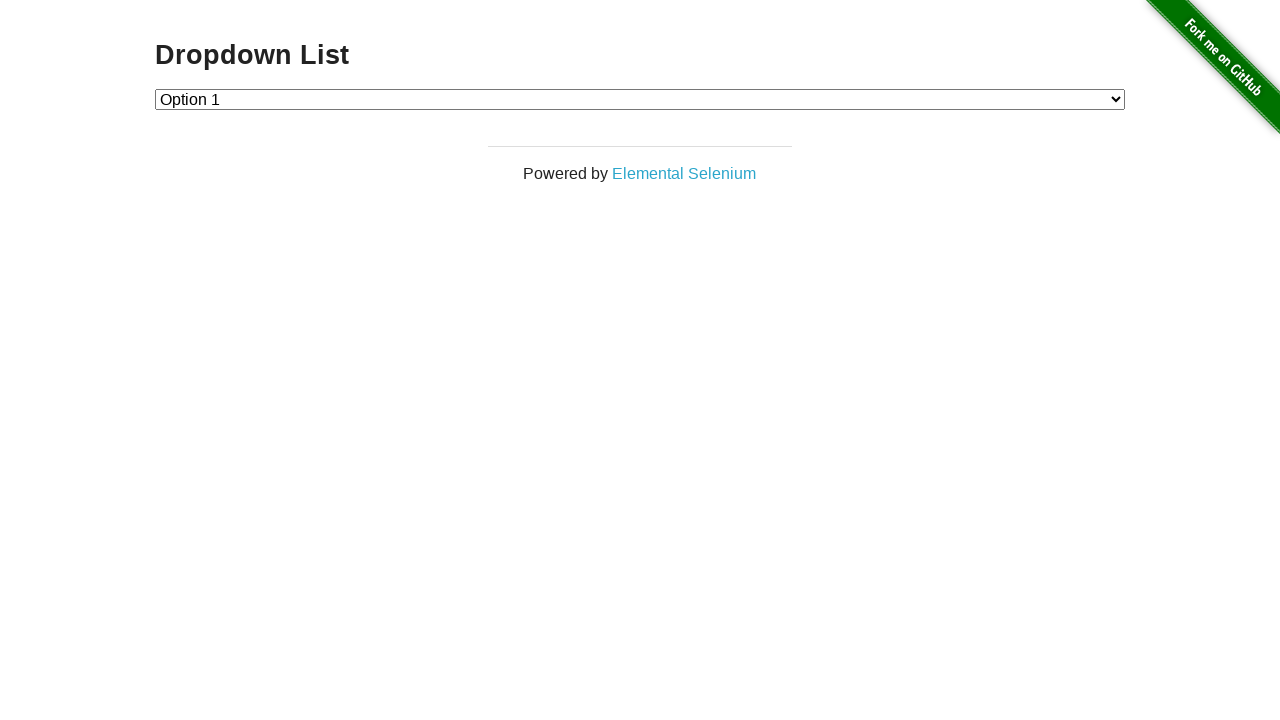

Retrieved text content of selected option
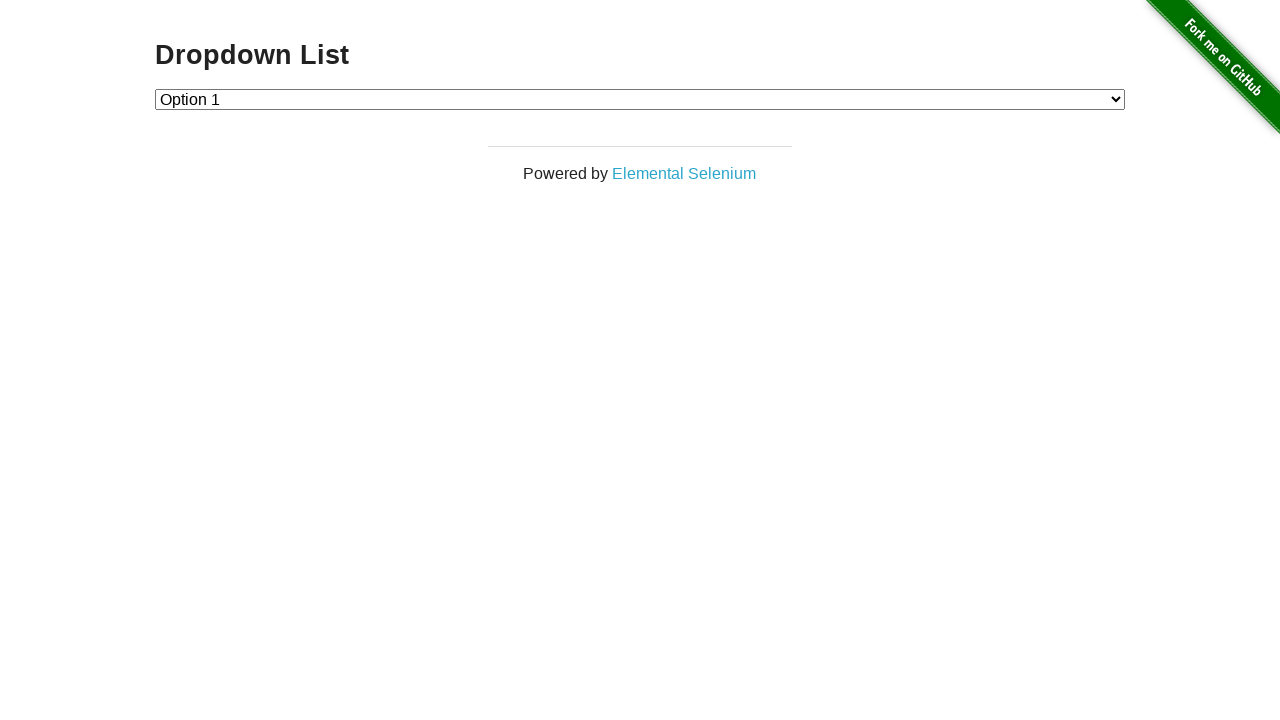

Verified that 'Option 1' was correctly selected in the dropdown
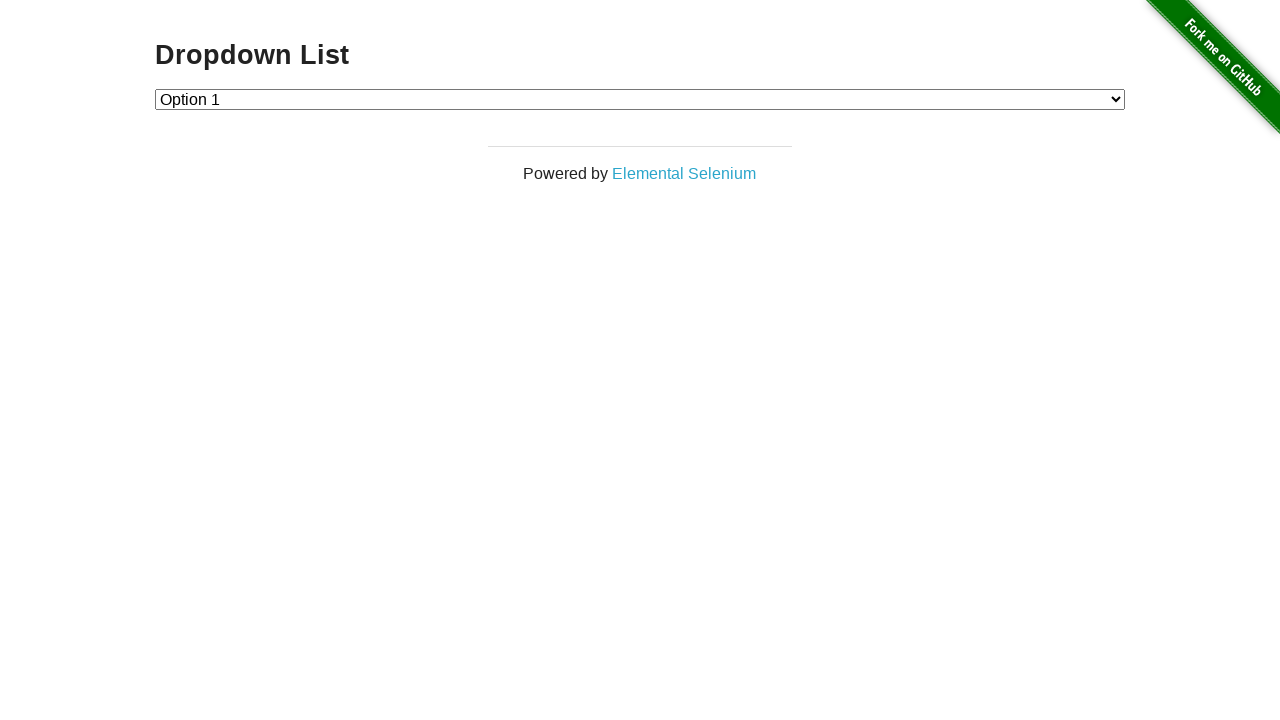

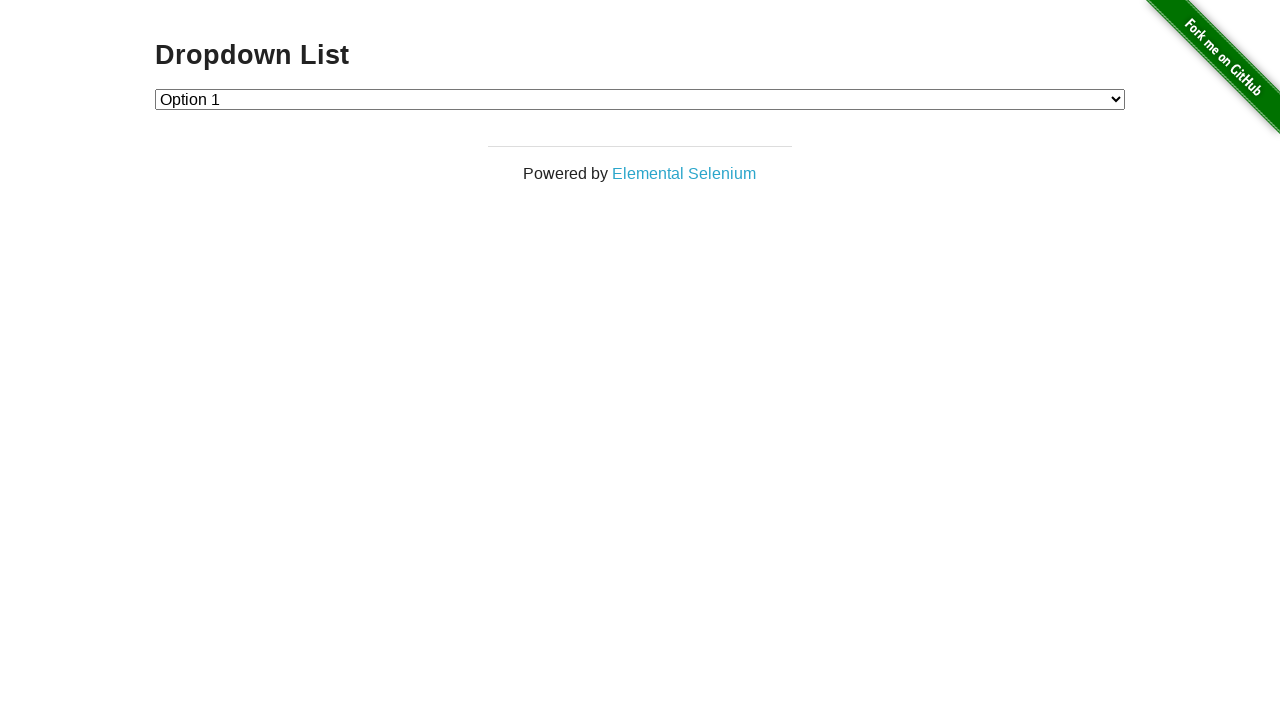